Tests waiting for a button to become visible after a delay, then clicking it

Starting URL: https://demoqa.com/dynamic-properties

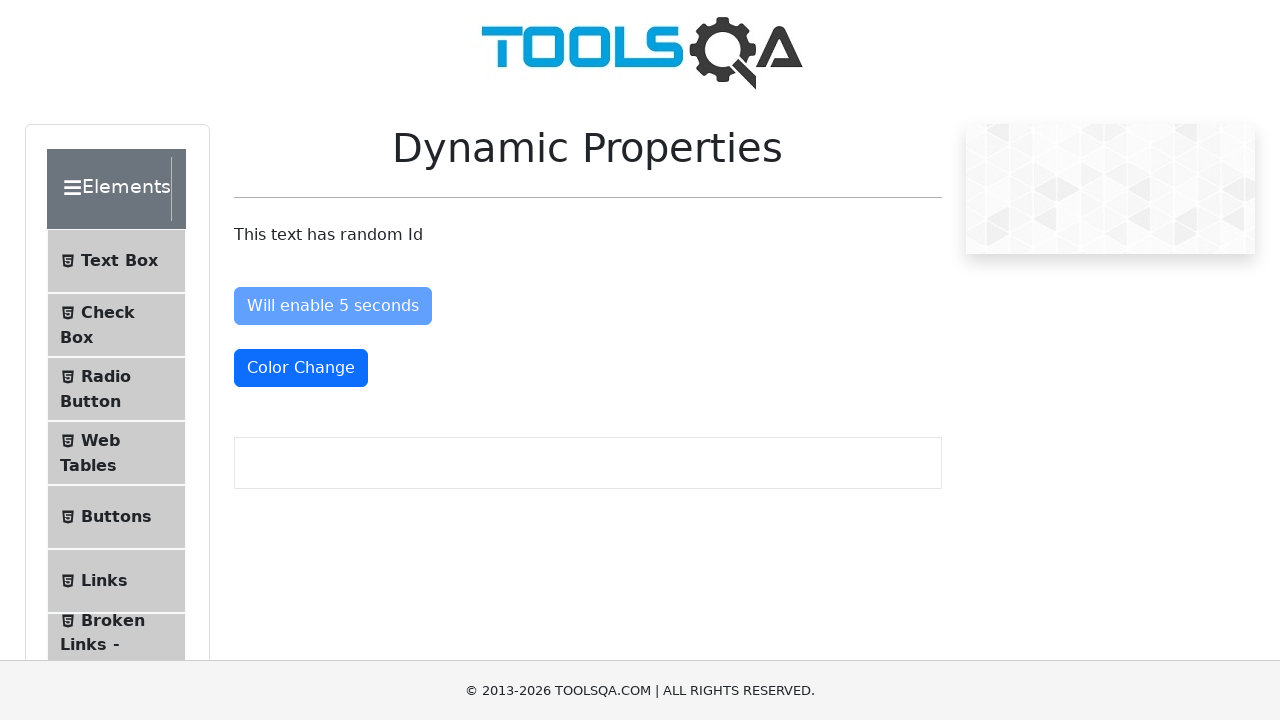

Navigated to DemoQA dynamic properties page
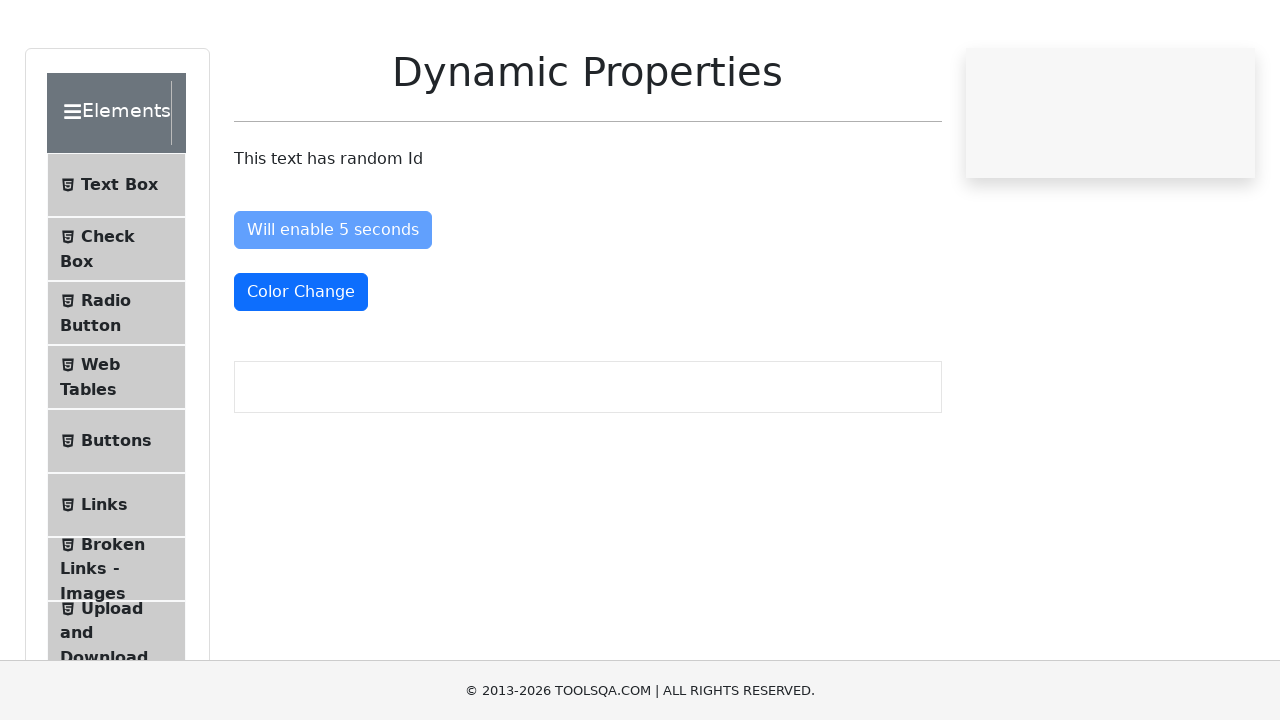

Button #visibleAfter became visible after delay
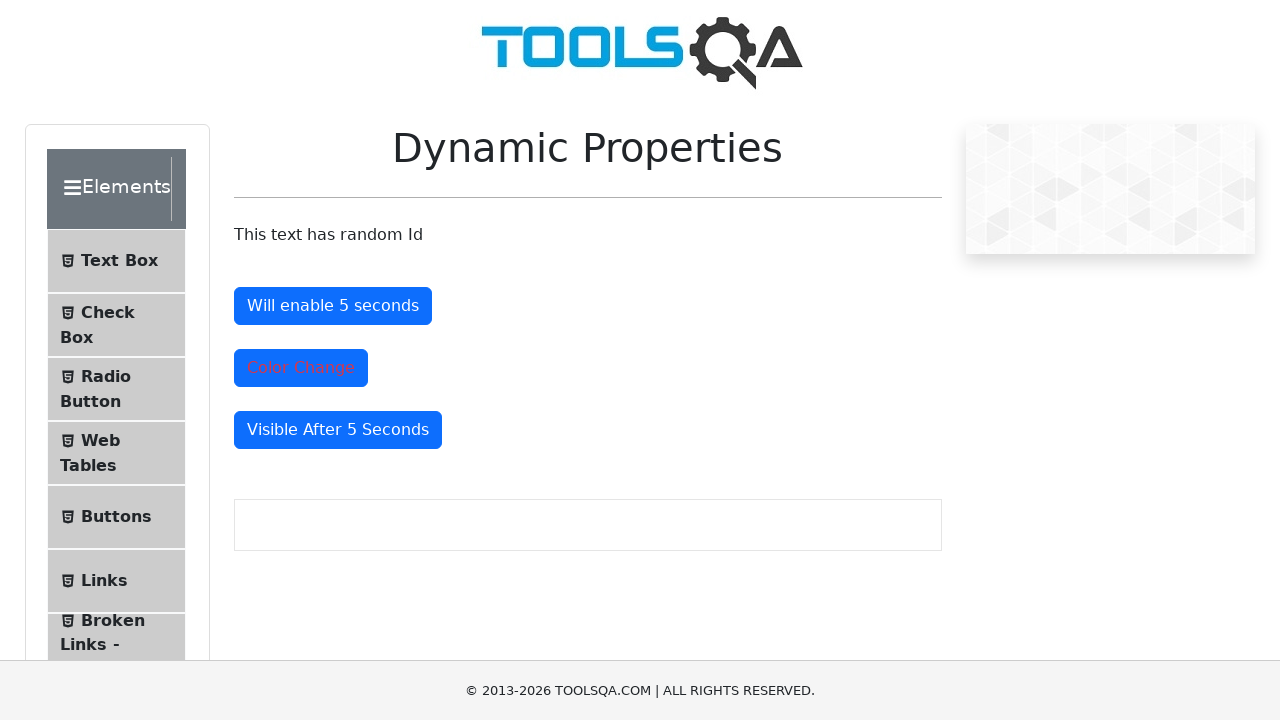

Clicked the #visibleAfter button at (338, 430) on #visibleAfter
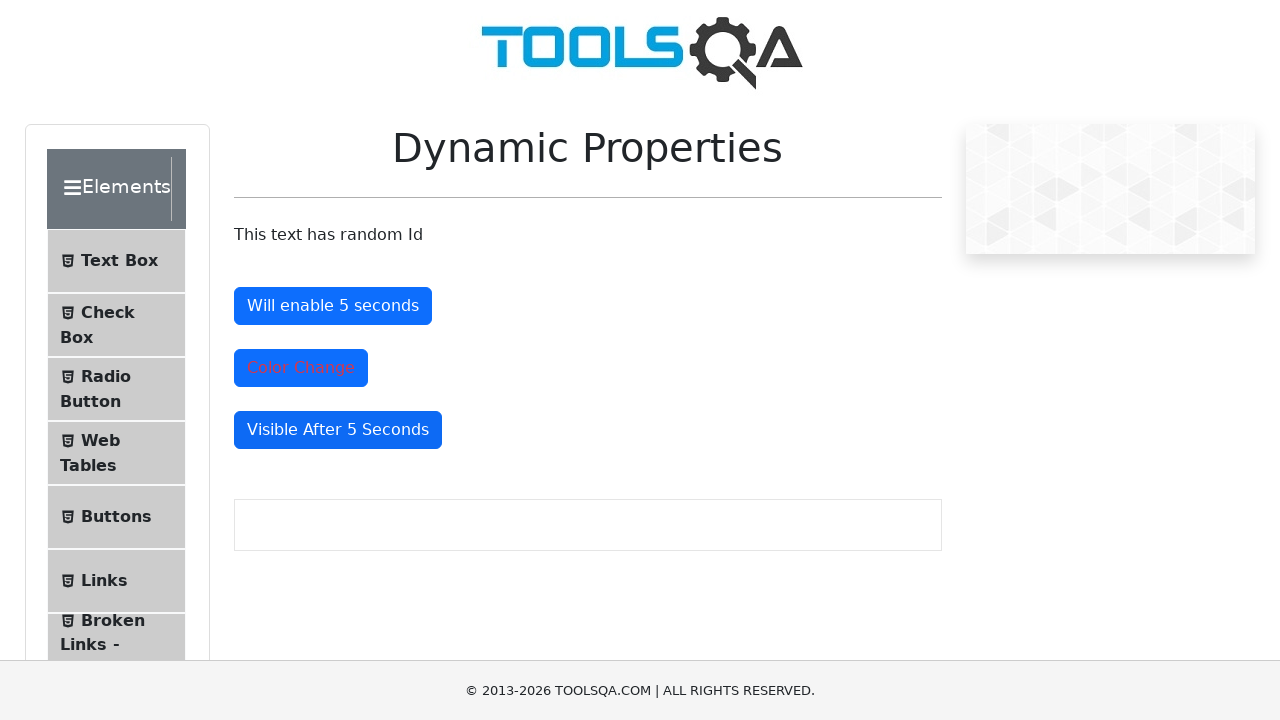

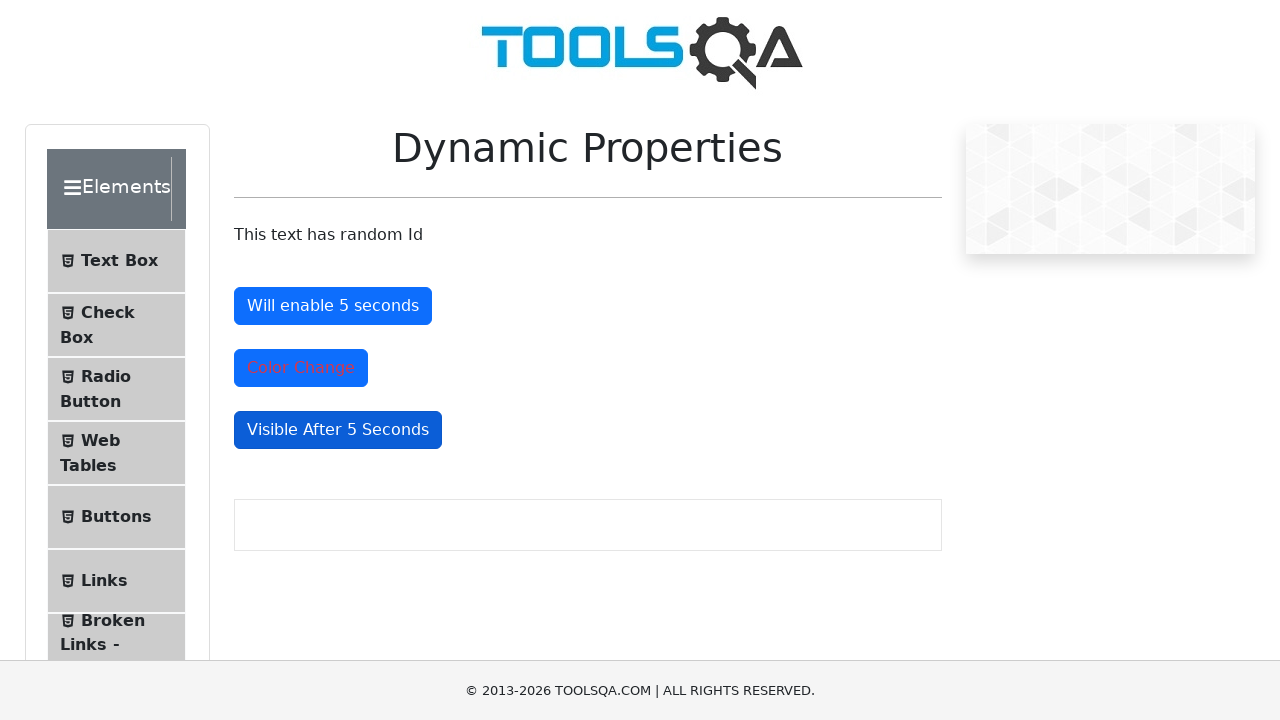